Tests JavaScript Prompt dialog by clicking the prompt button, entering text, and accepting the dialog

Starting URL: https://the-internet.herokuapp.com/javascript_alerts

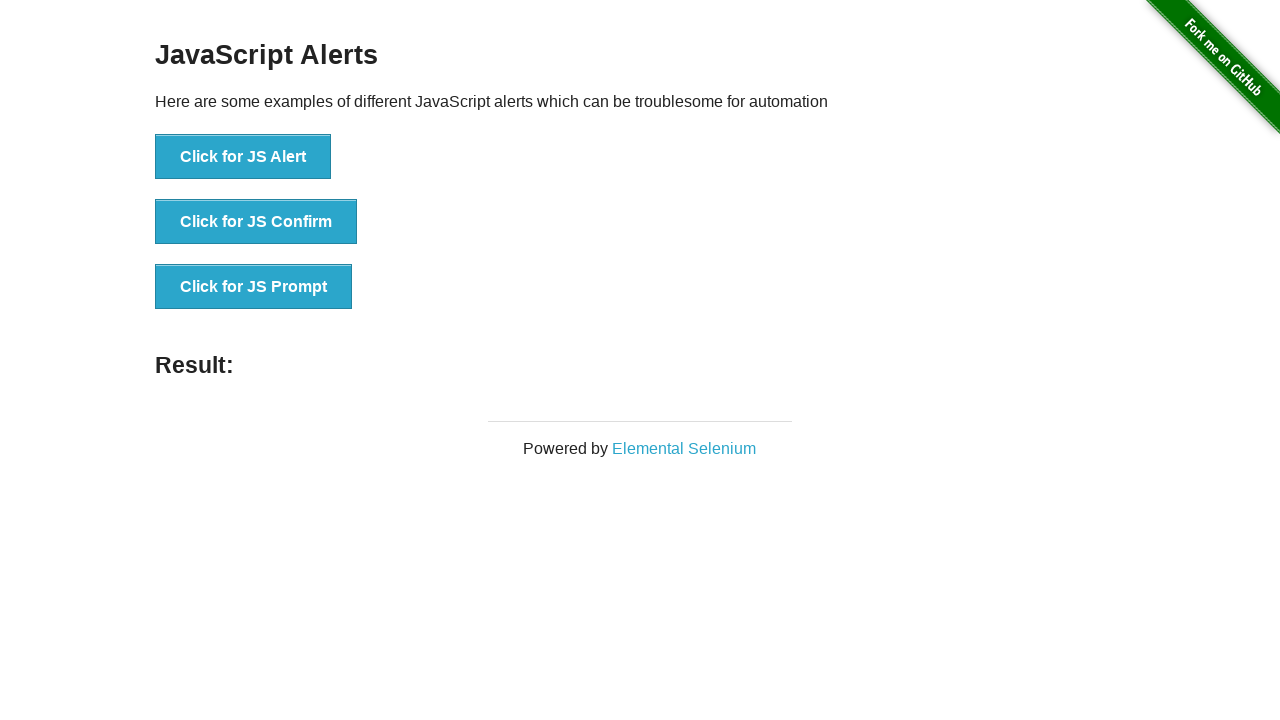

Set up dialog handler to accept prompt with 'Test input text'
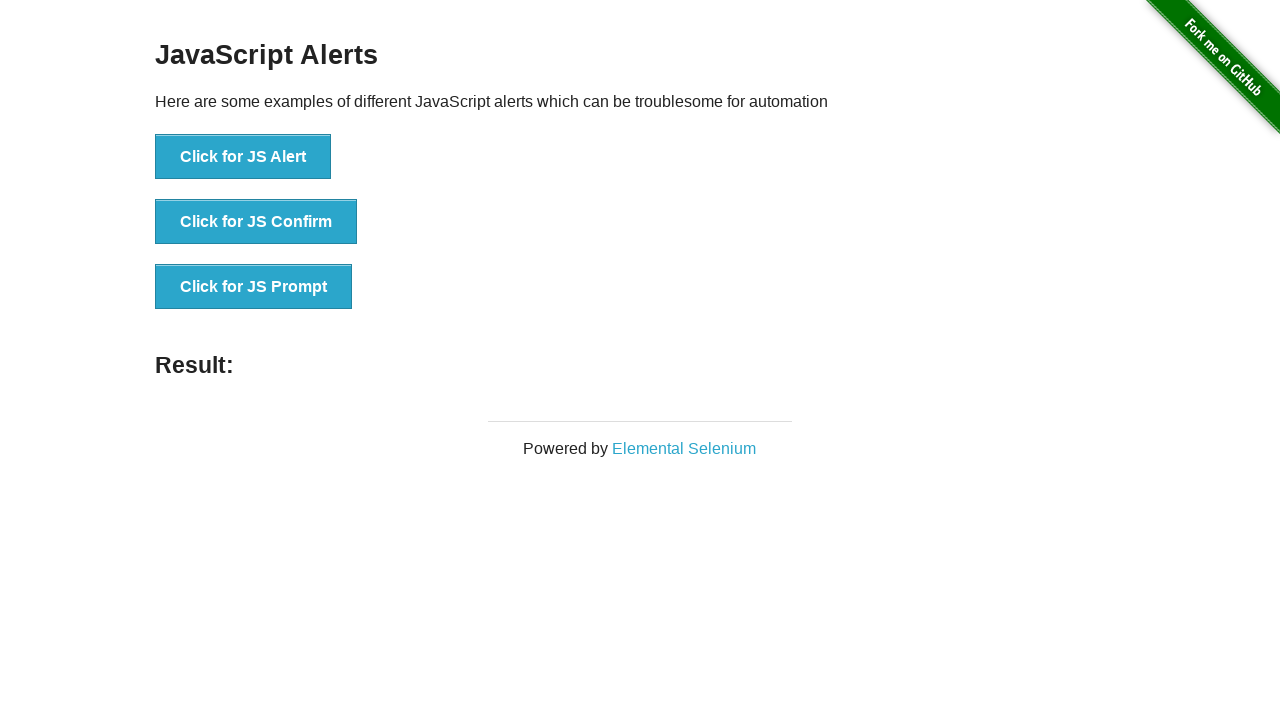

Clicked the JavaScript prompt button at (254, 287) on #content > div > ul > li:nth-child(3) > button
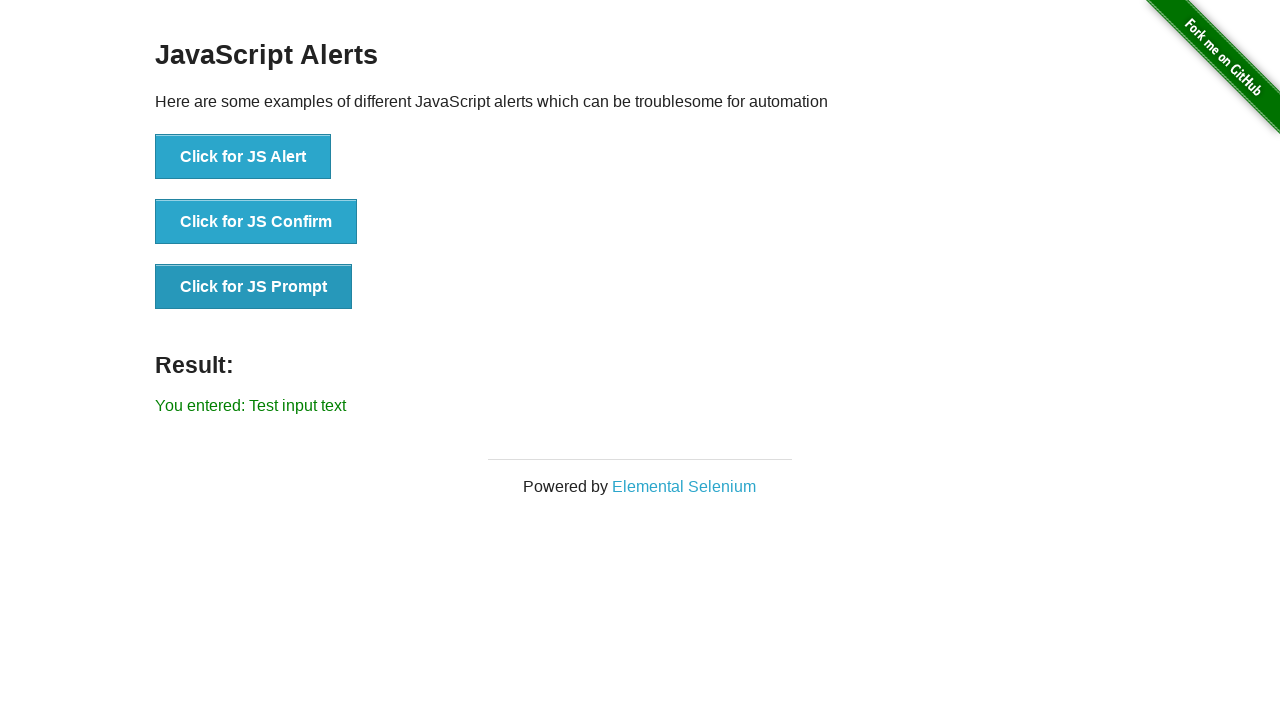

Waited for result message to appear
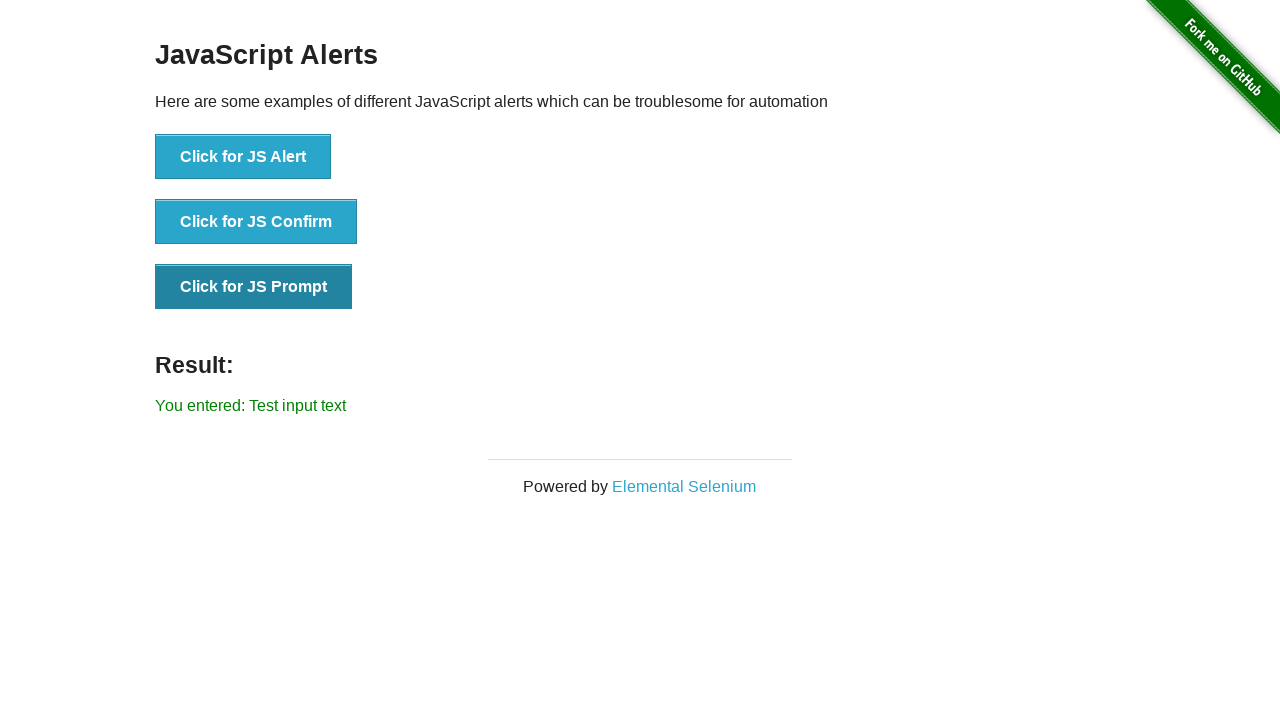

Verified result message contains entered text 'Test input text'
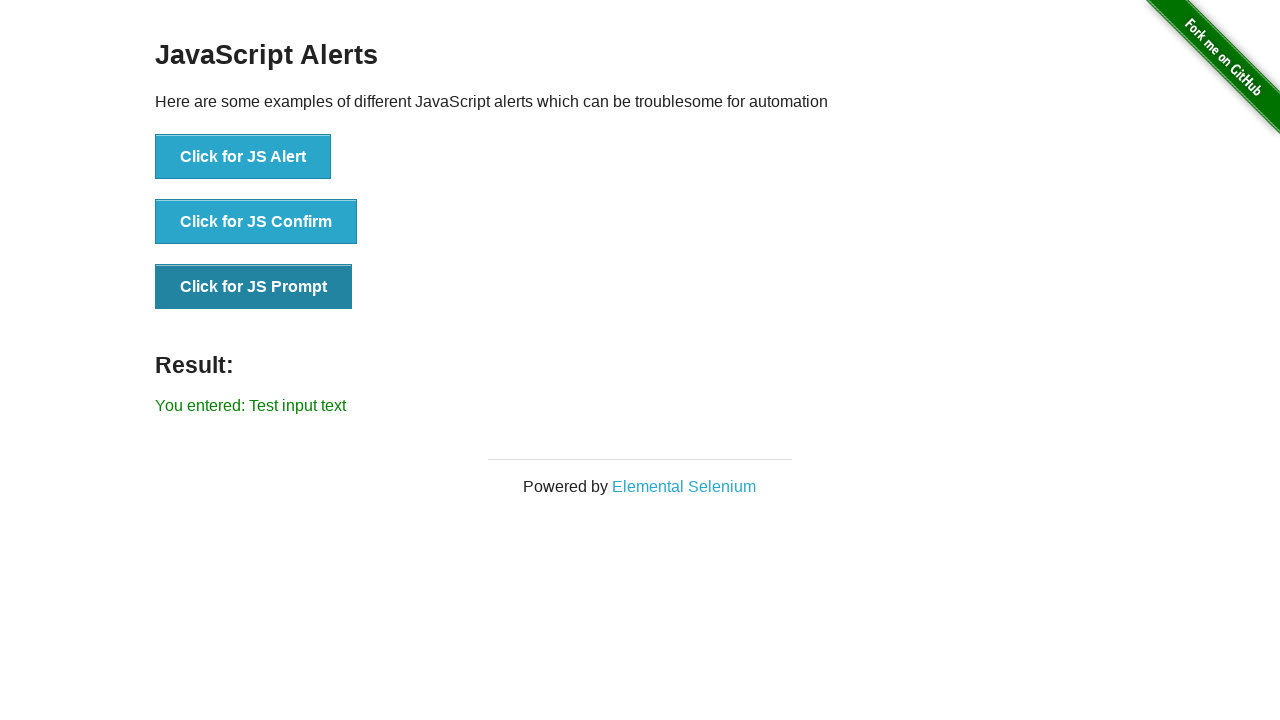

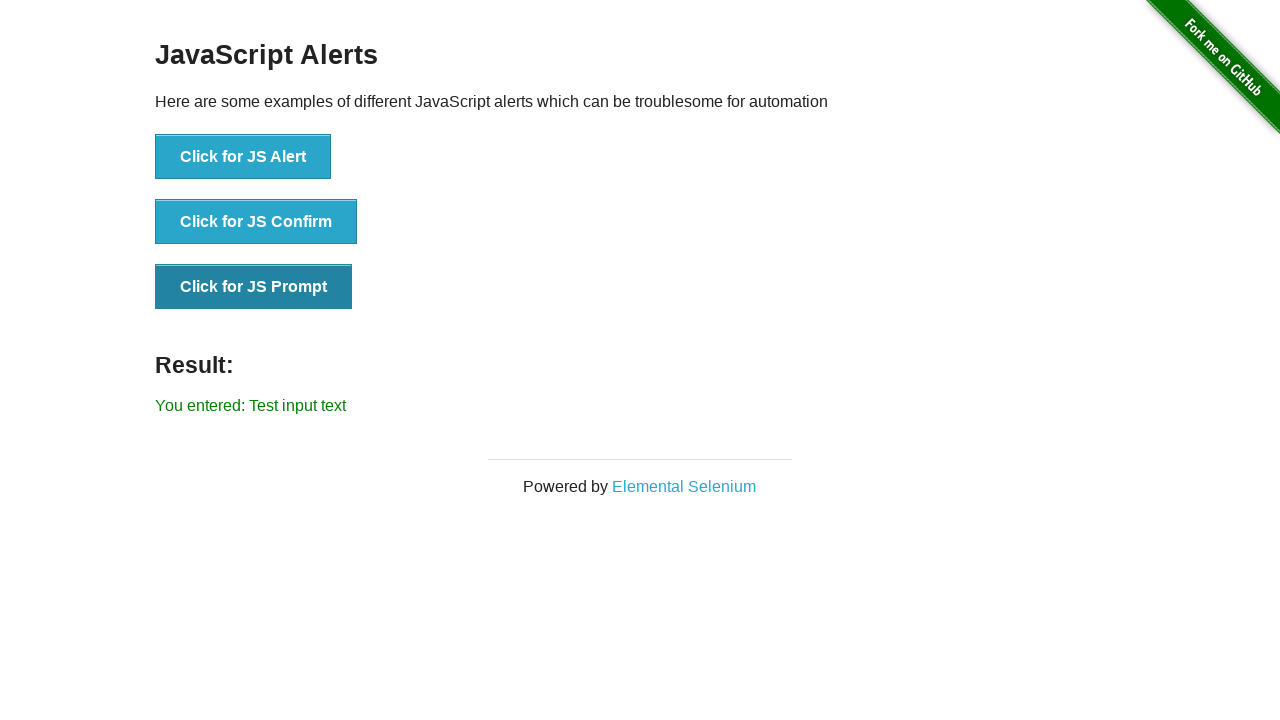